Tests alert handling by clicking a button that triggers an alert and accepting it

Starting URL: https://letcode.in/waits

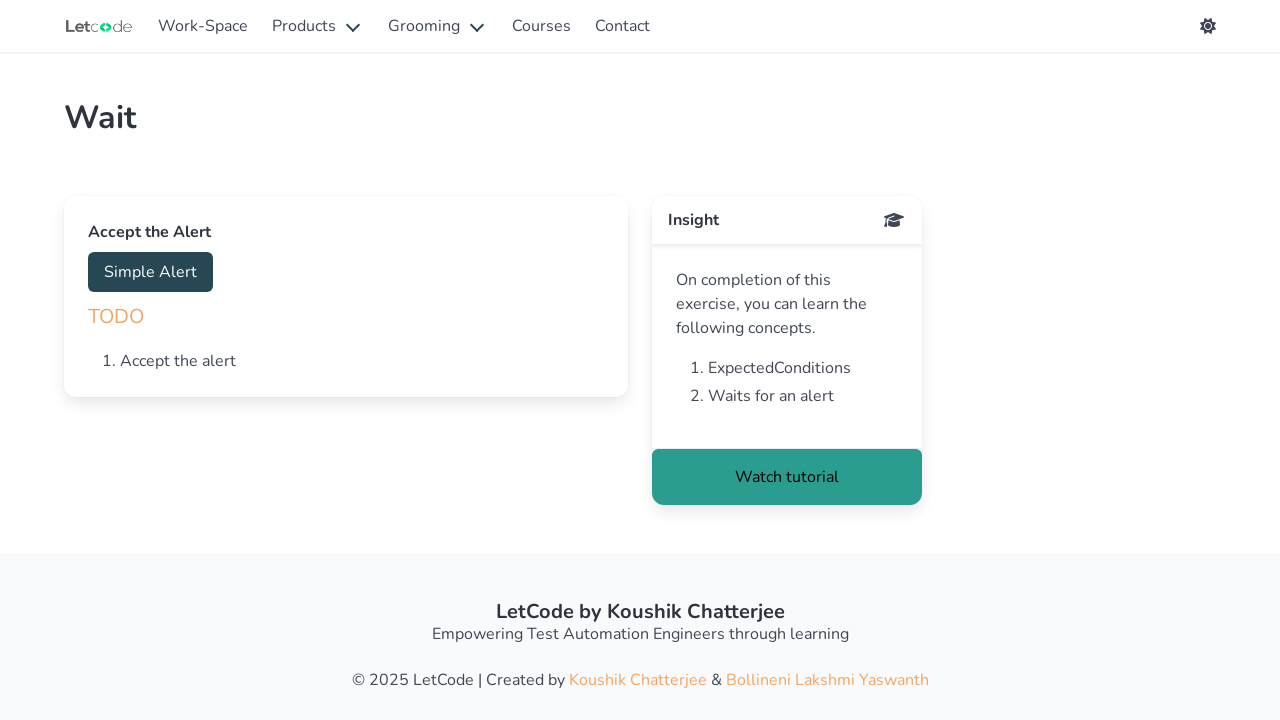

Navigated to https://letcode.in/waits
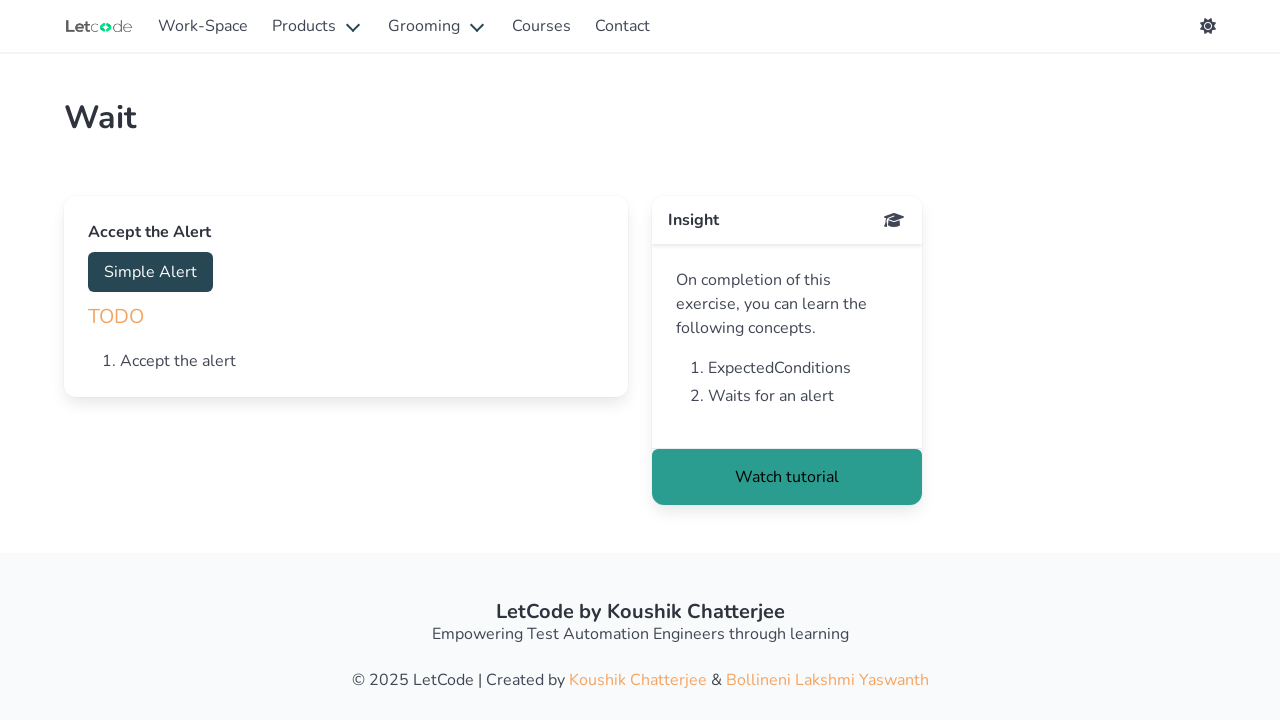

Clicked button to trigger alert at (150, 272) on #accept
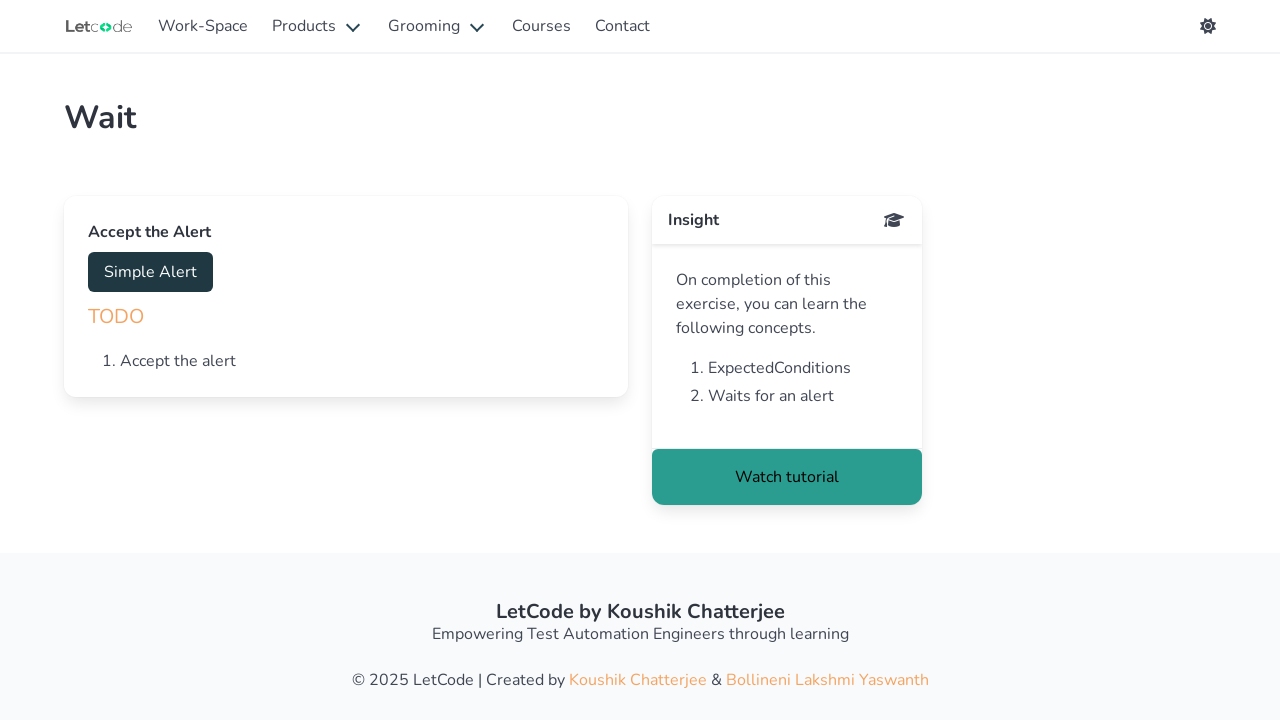

Set up dialog handler to accept alert
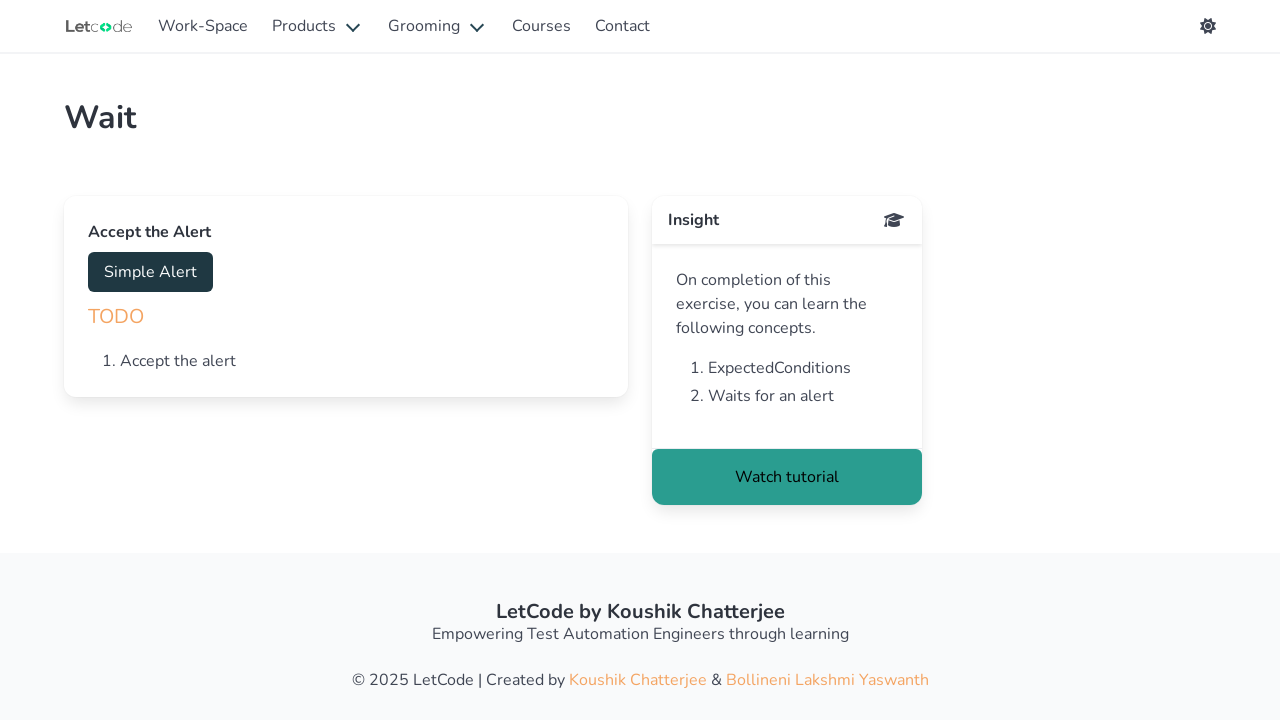

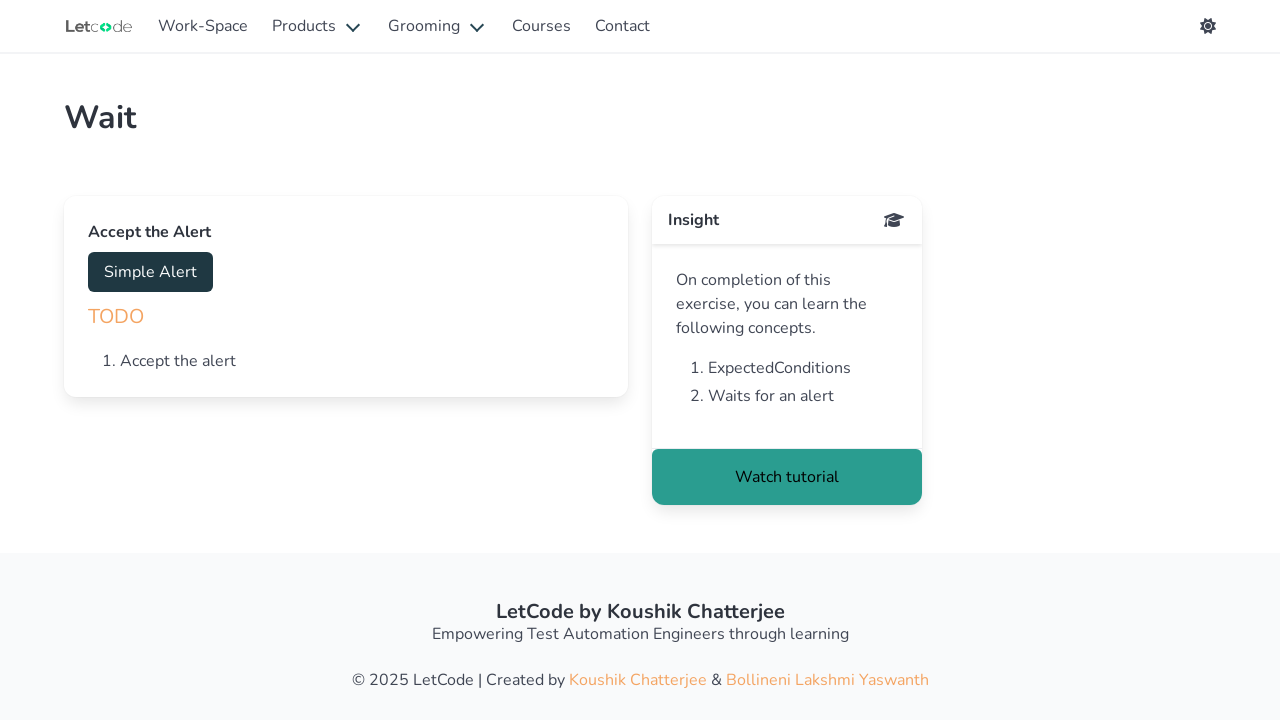